Tests dropdown selection functionality by selecting an option from a dropdown menu using its value attribute on a practice automation website.

Starting URL: https://rahulshettyacademy.com/AutomationPractice/

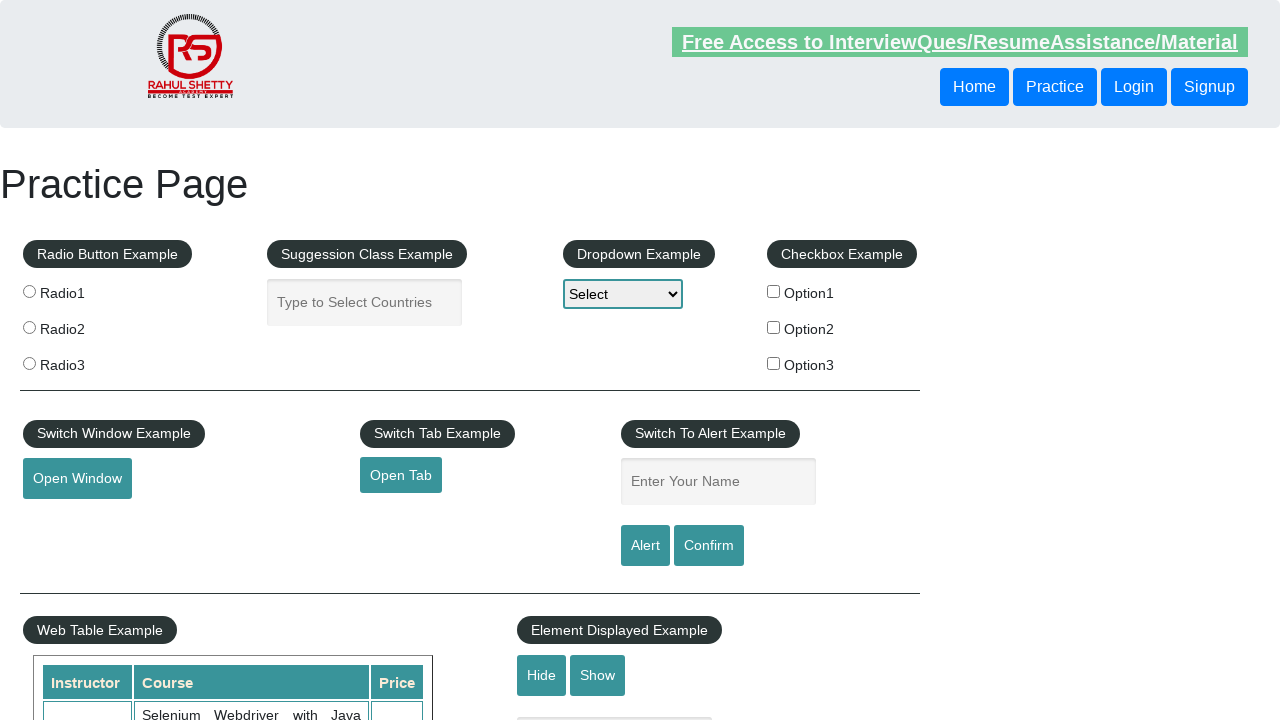

Waited 2 seconds for page to load
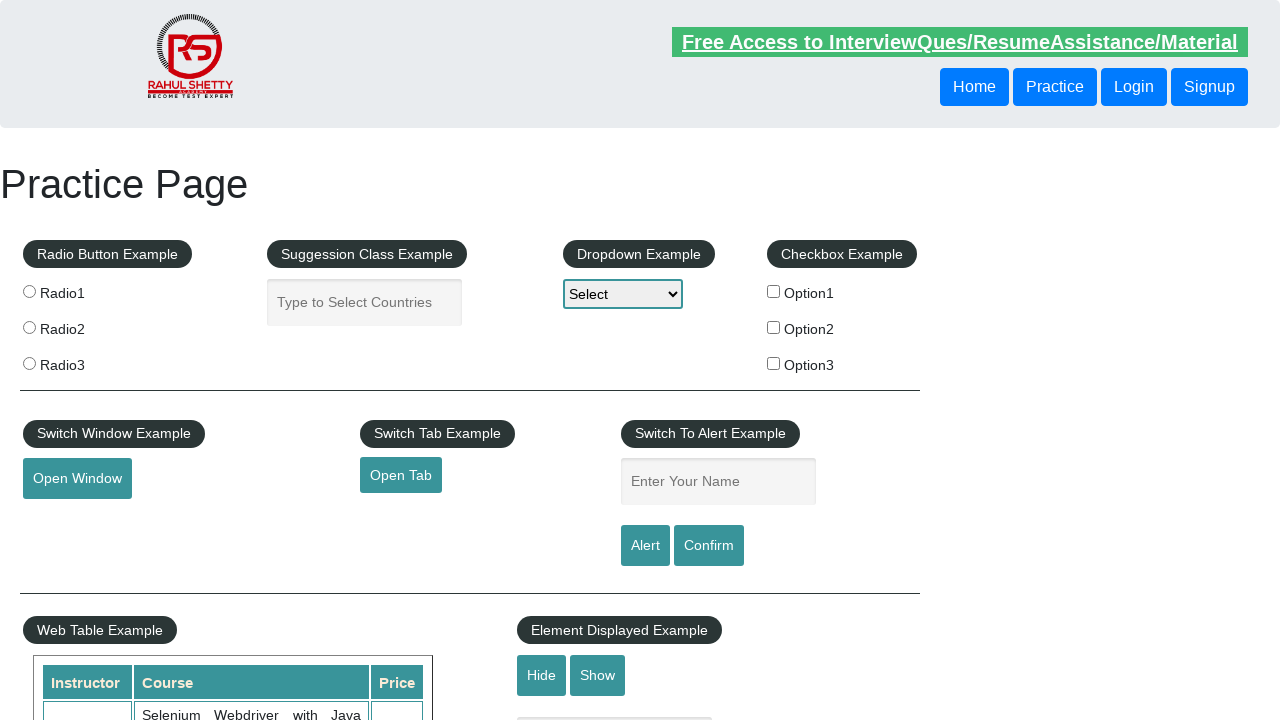

Selected 'option2' from dropdown menu on #dropdown-class-example
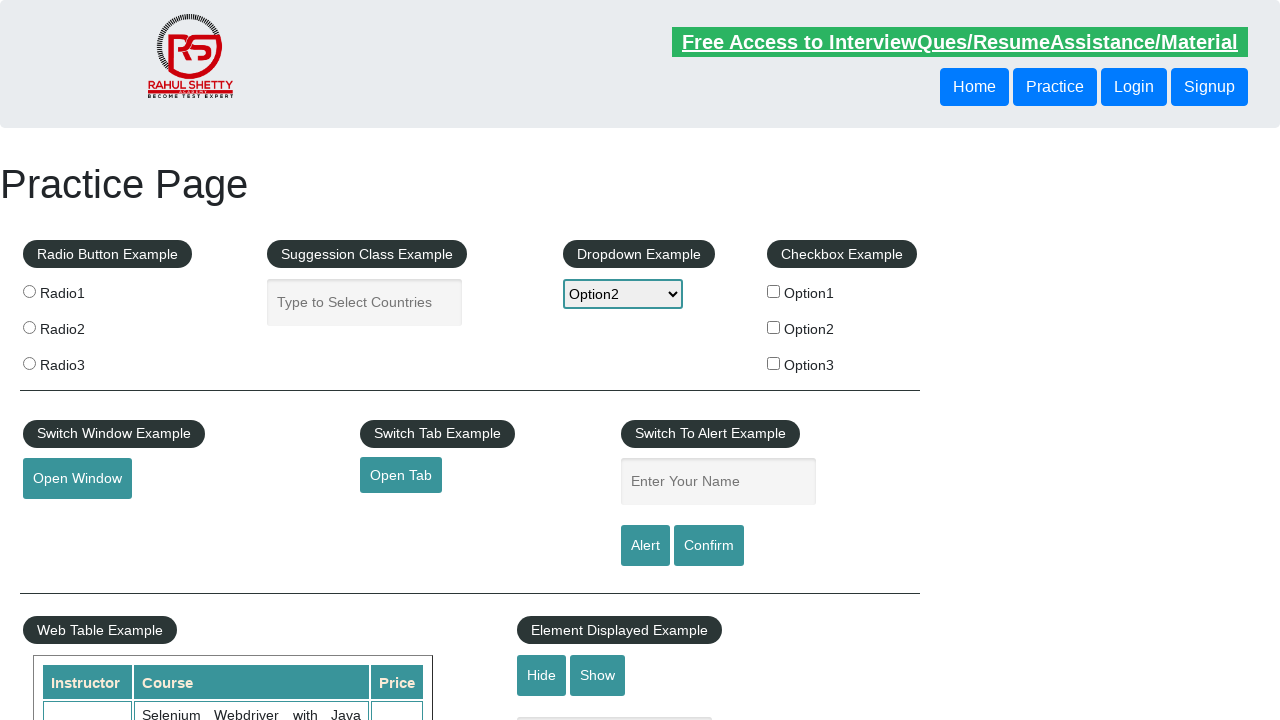

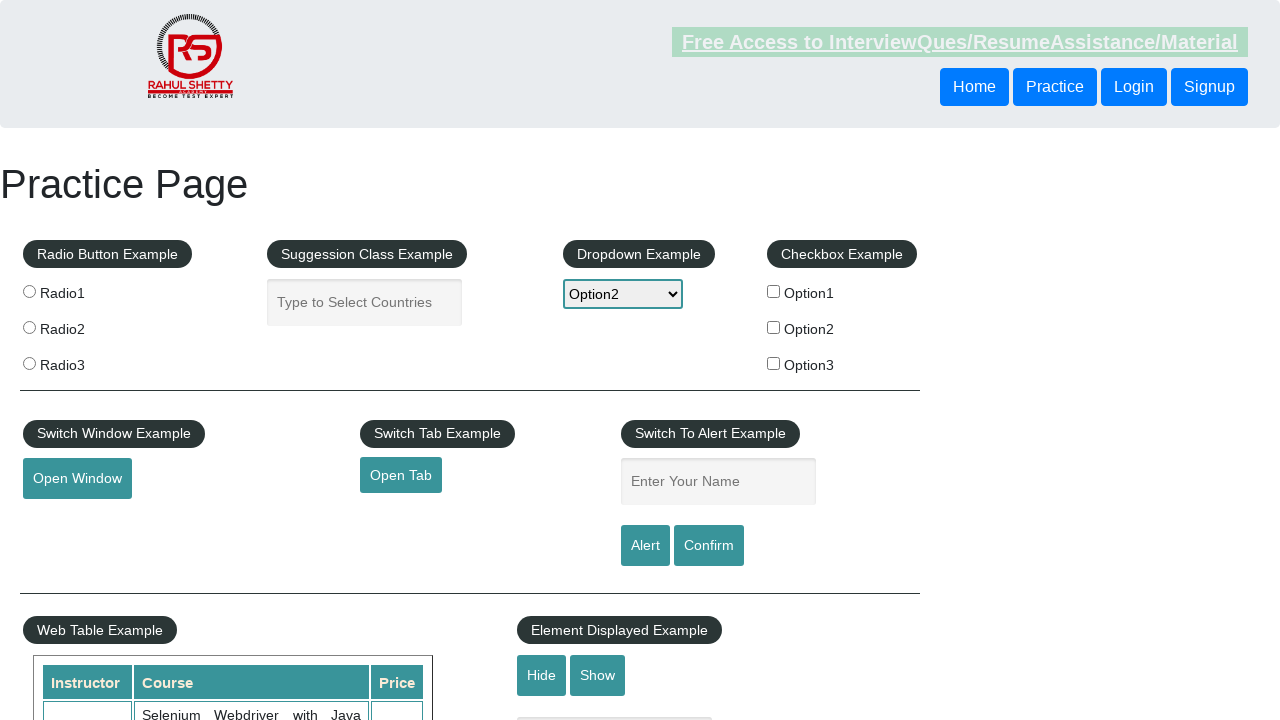